Searches for video subtitles by entering a filename in movie and TV subtitle websites

Starting URL: http://www.moviesubtitles.org/movies.html

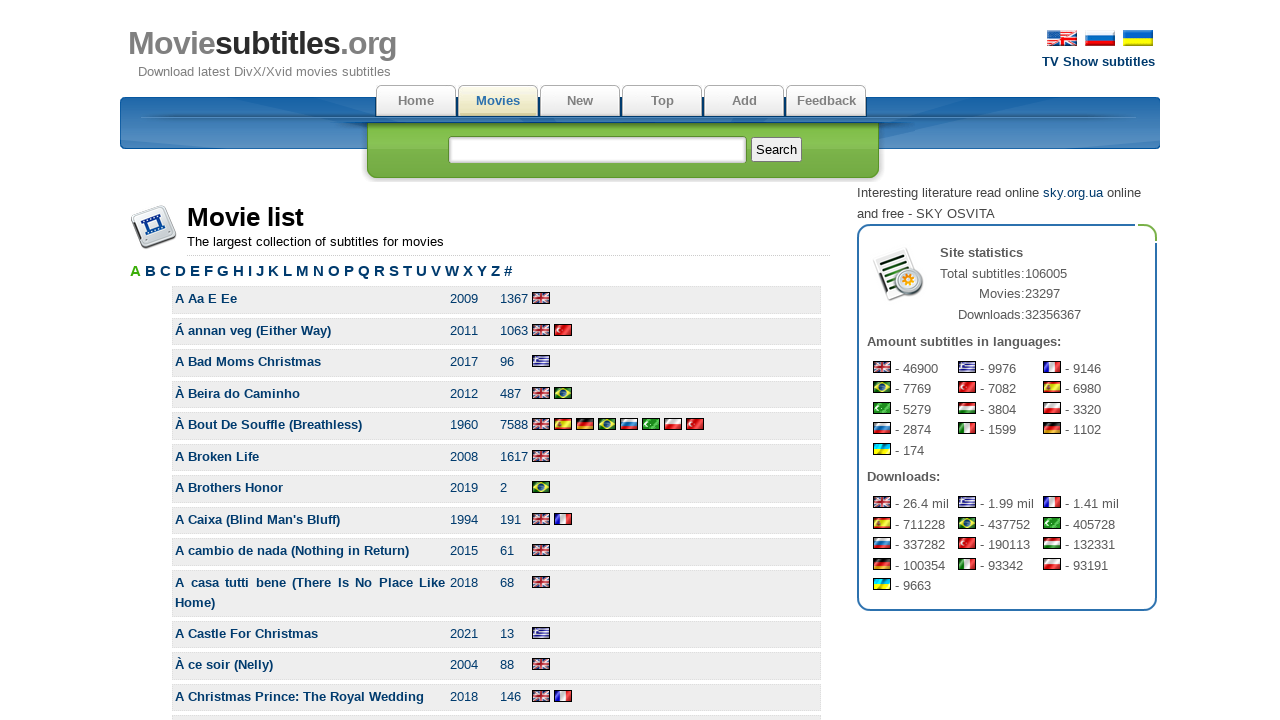

Located search field on movie subtitles site
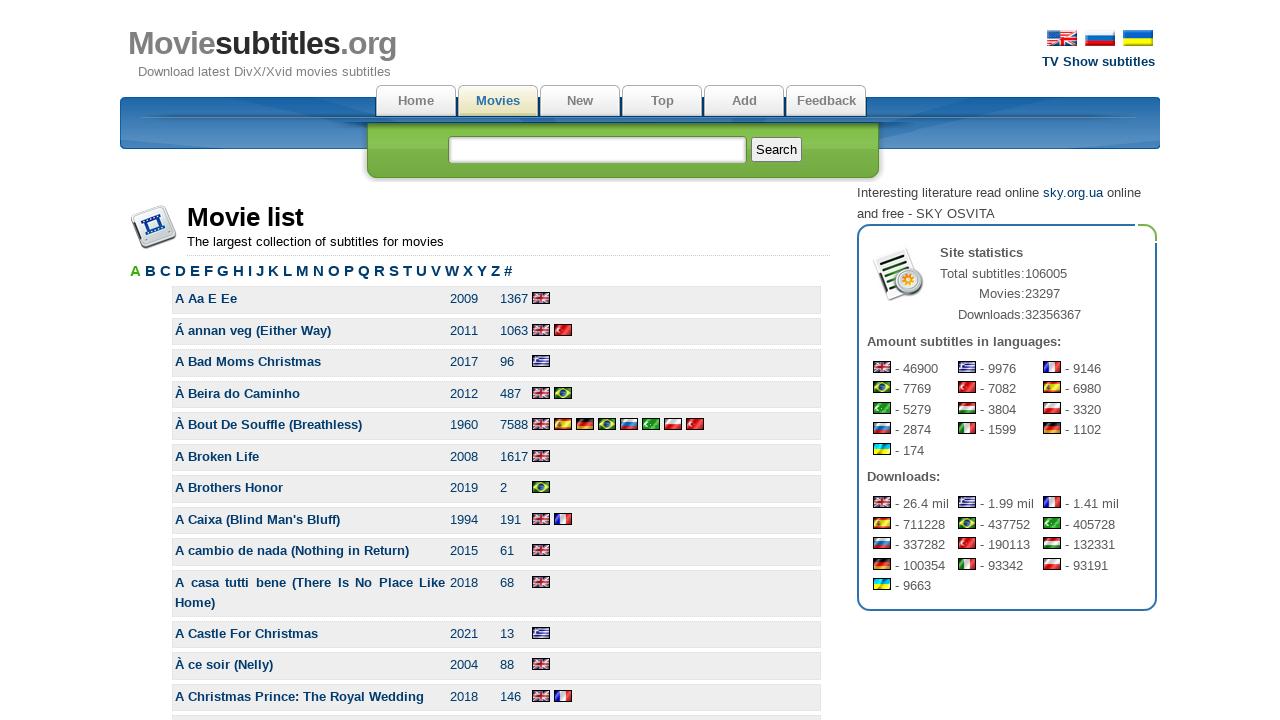

Cleared search field on .search
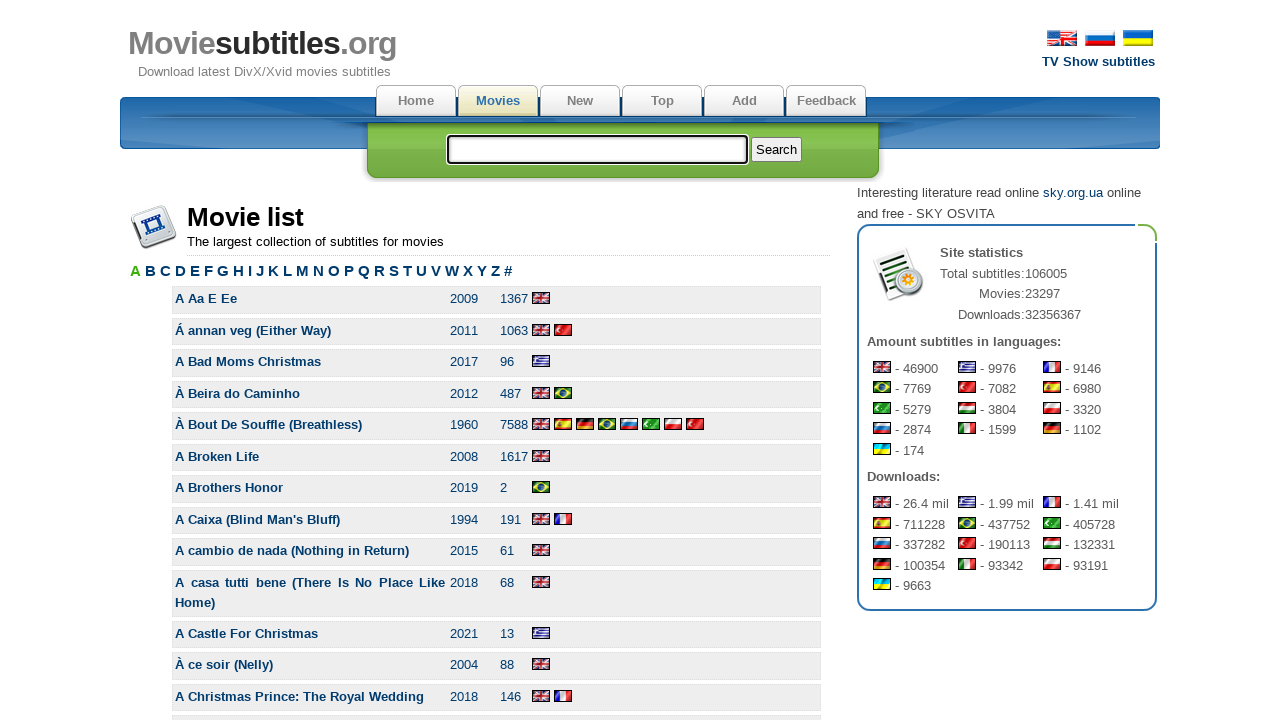

Entered 'sample_movie.mp4' in search field on .search
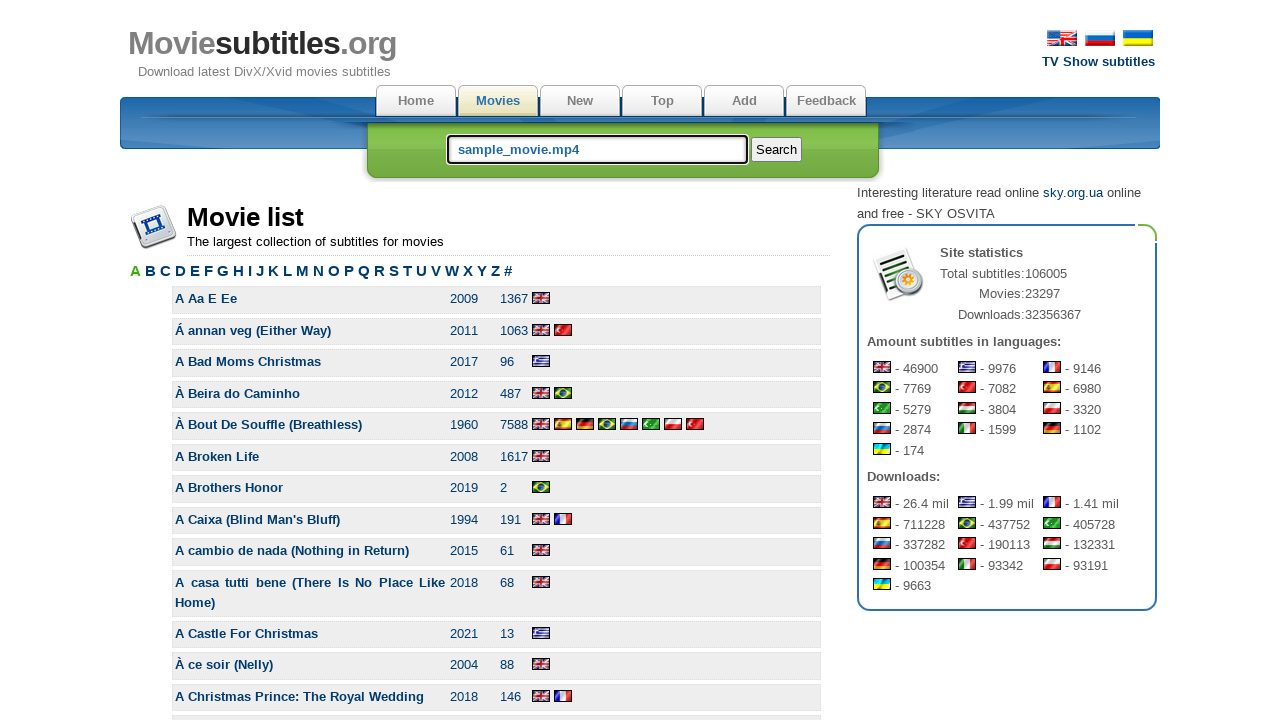

Pressed Enter to search for movie subtitles on .search
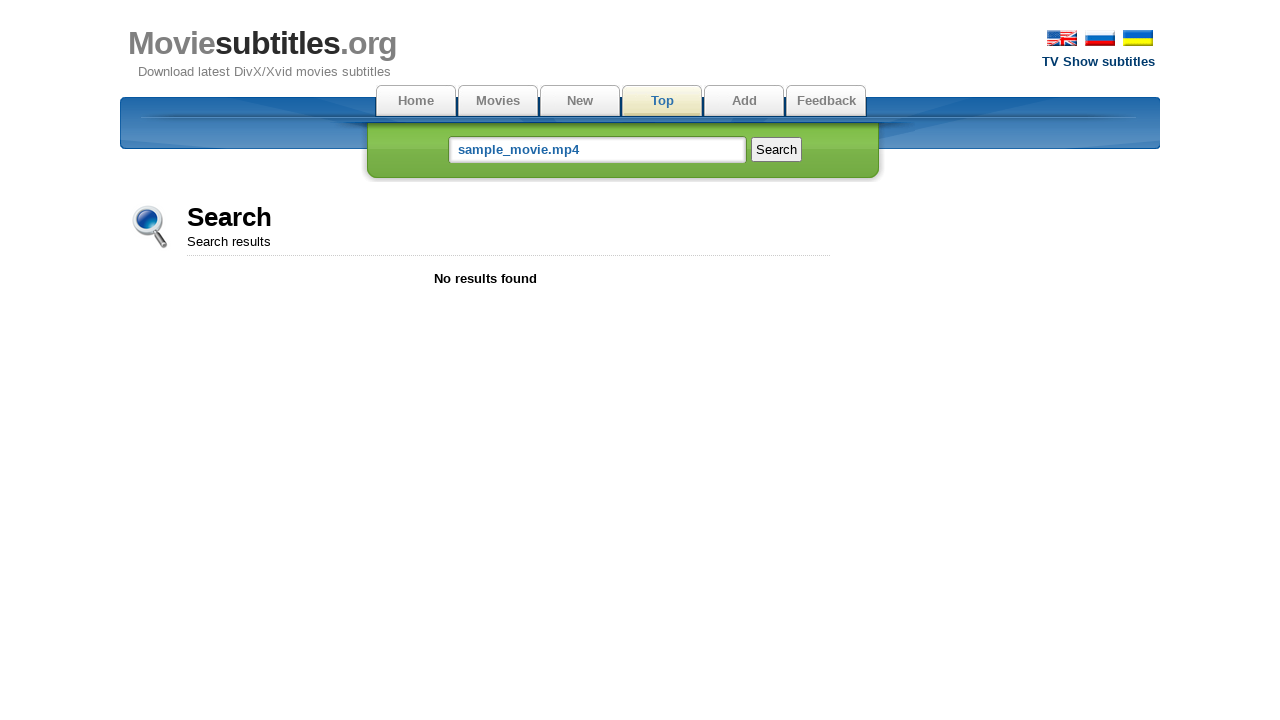

Opened new tab for TV subtitles search
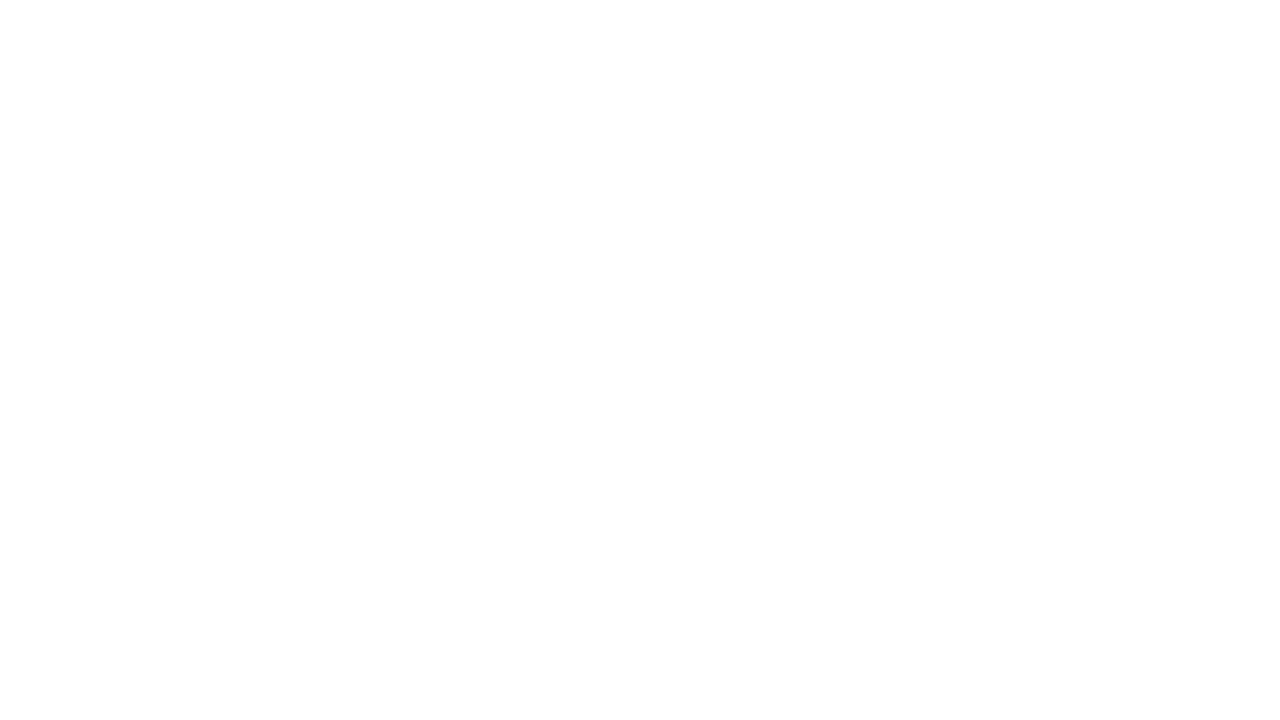

Navigated to TV subtitles website
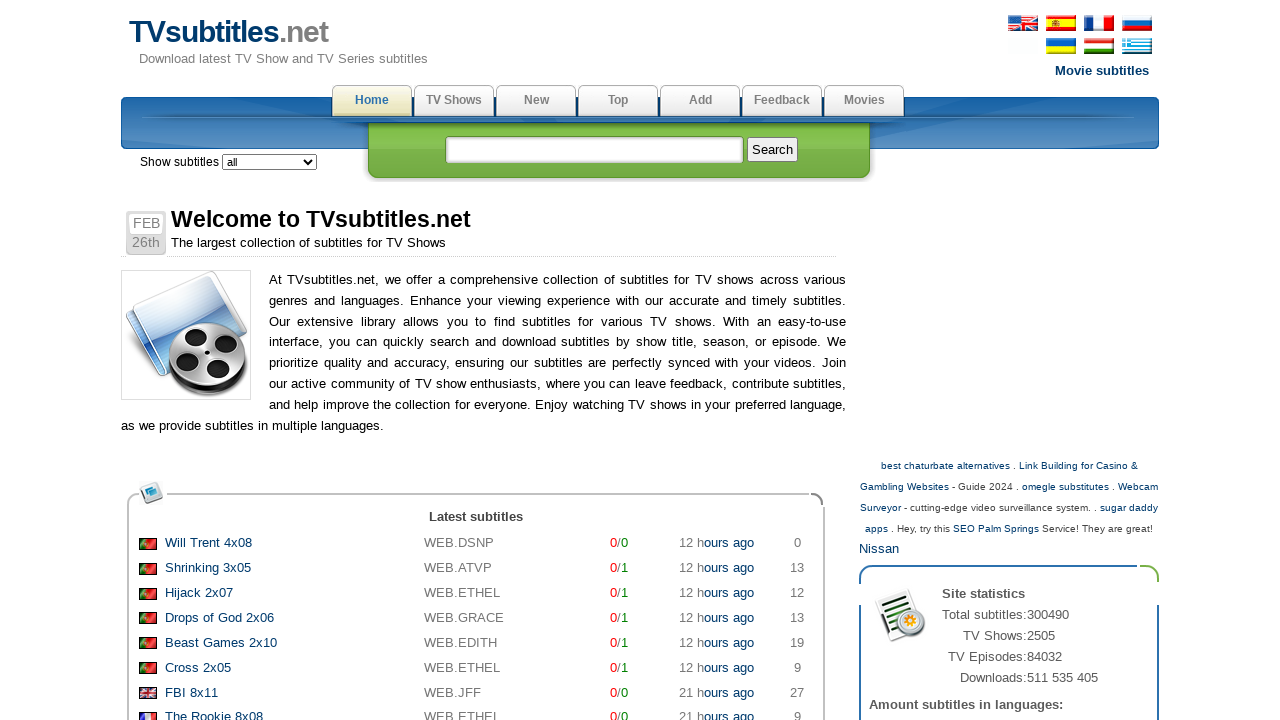

Located search field on TV subtitles site
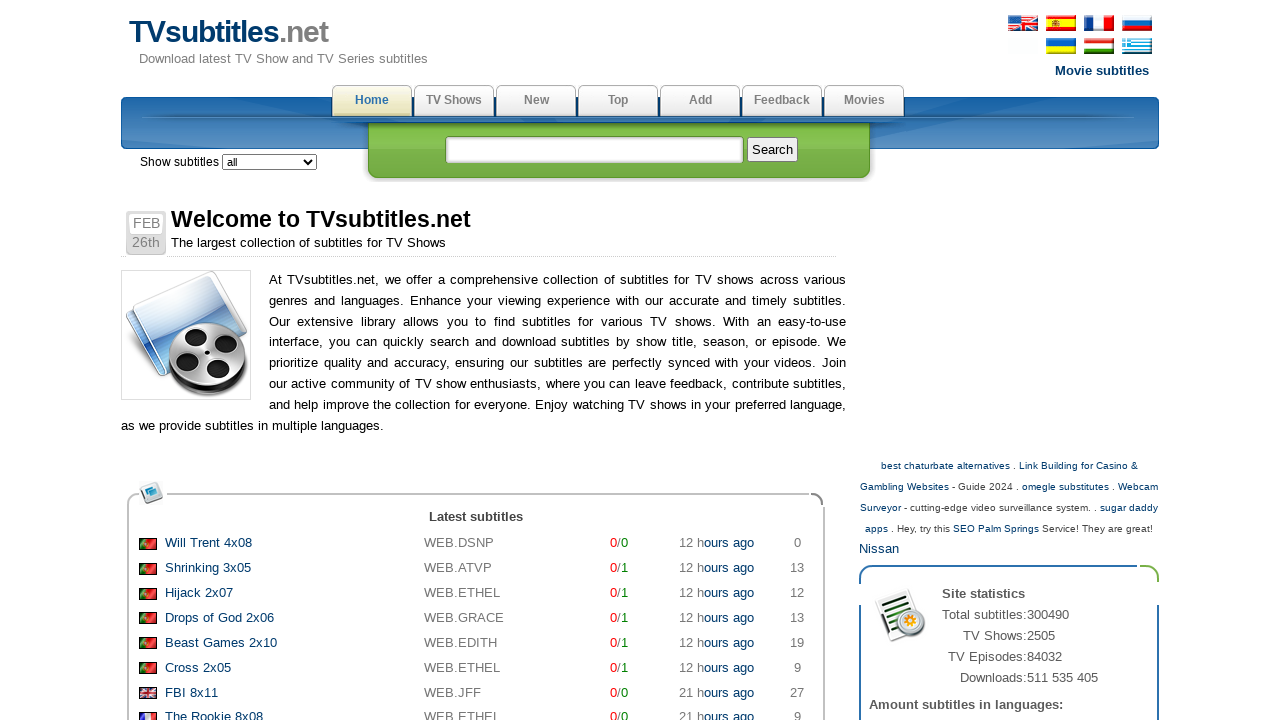

Cleared TV subtitles search field on .search
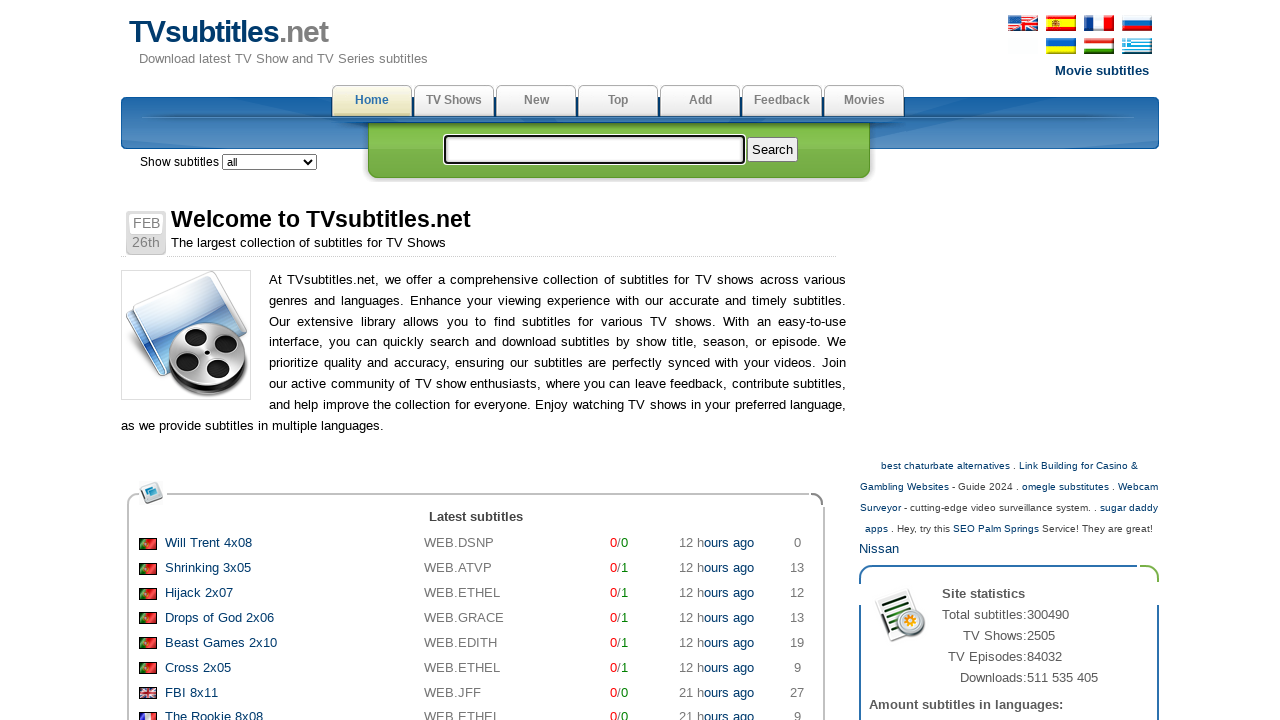

Entered 'sample_movie.mp4' in TV subtitles search field on .search
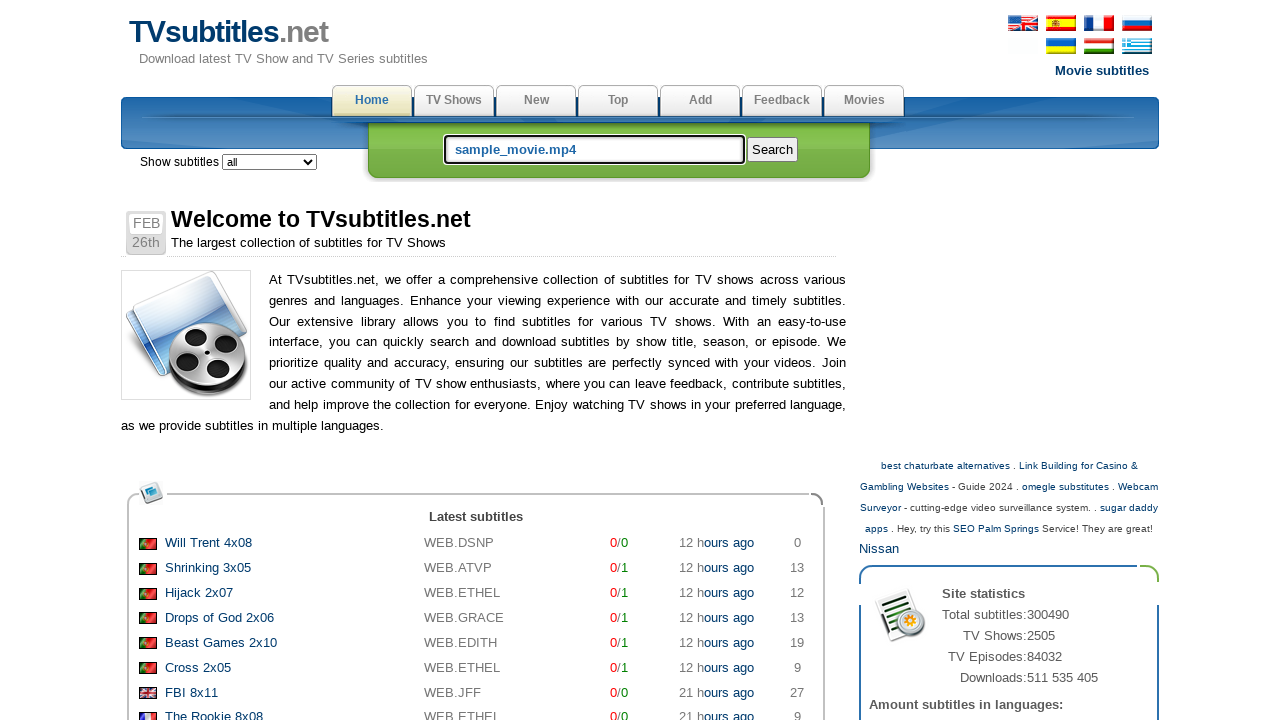

Pressed Enter to search for TV subtitles on .search
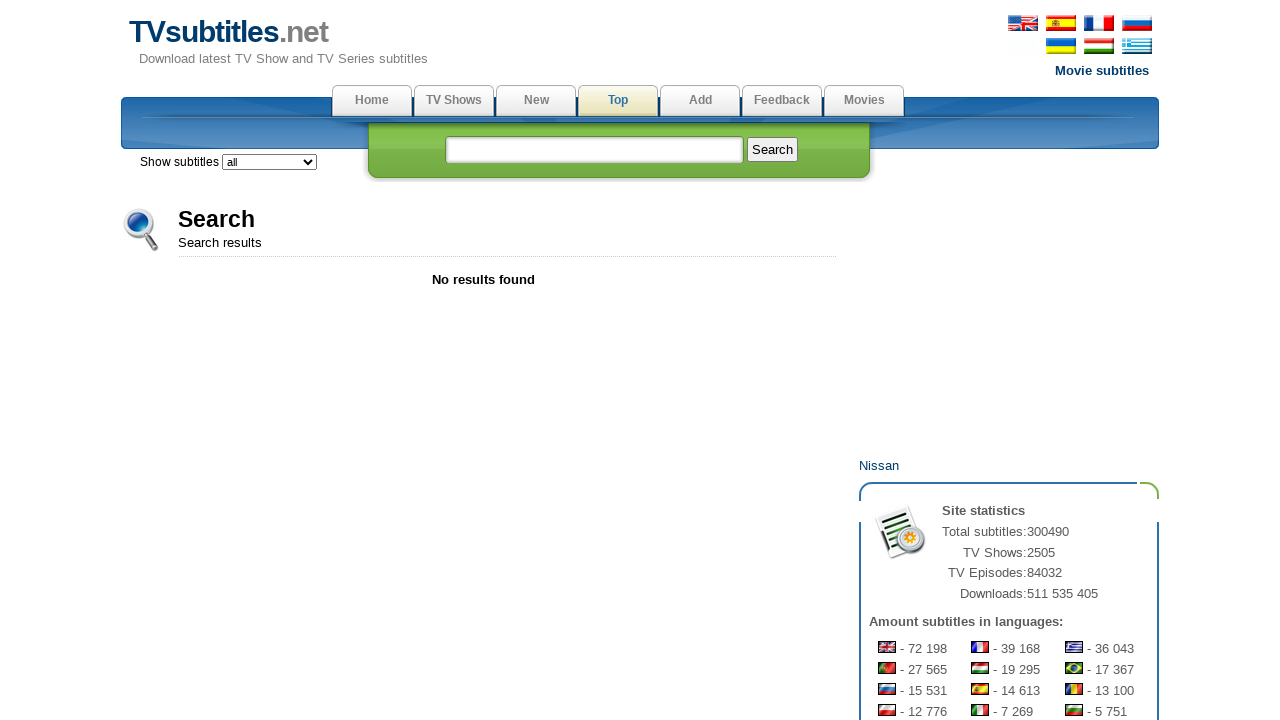

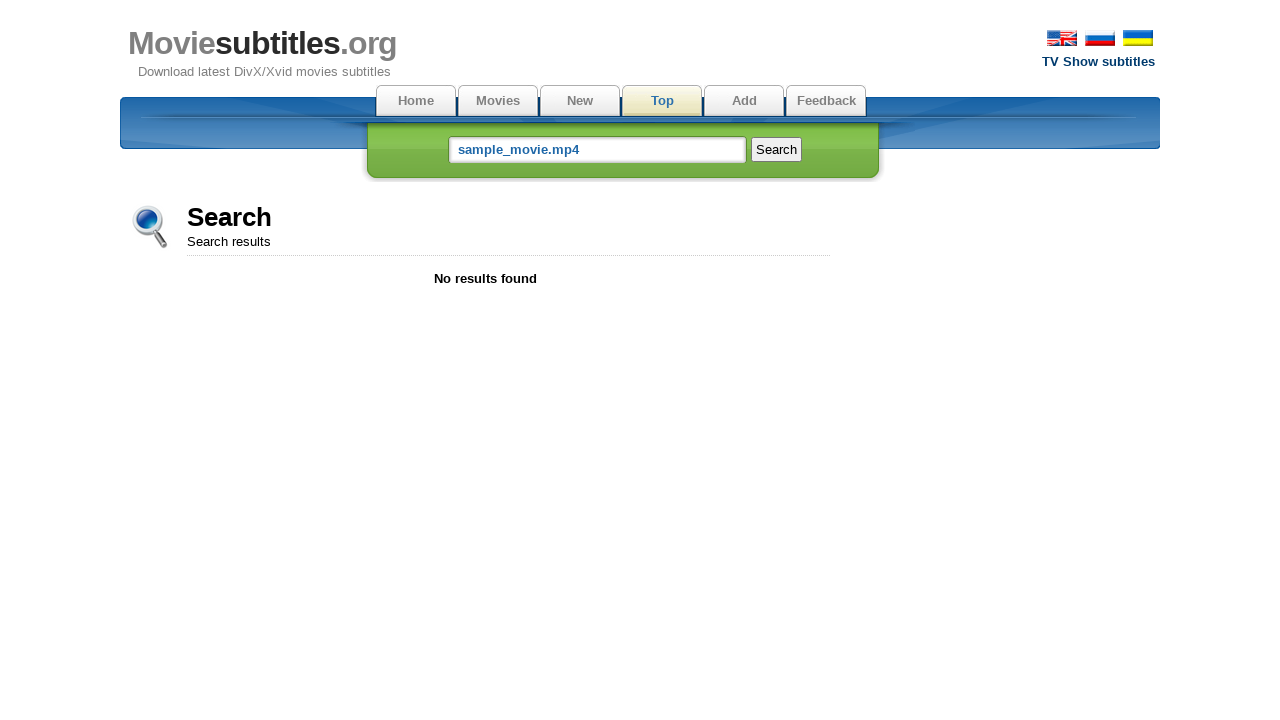